Tests interacting with a textbox by clicking, clearing, typing text, and verifying the entered value

Starting URL: http://saucelabs.com/test/guinea-pig

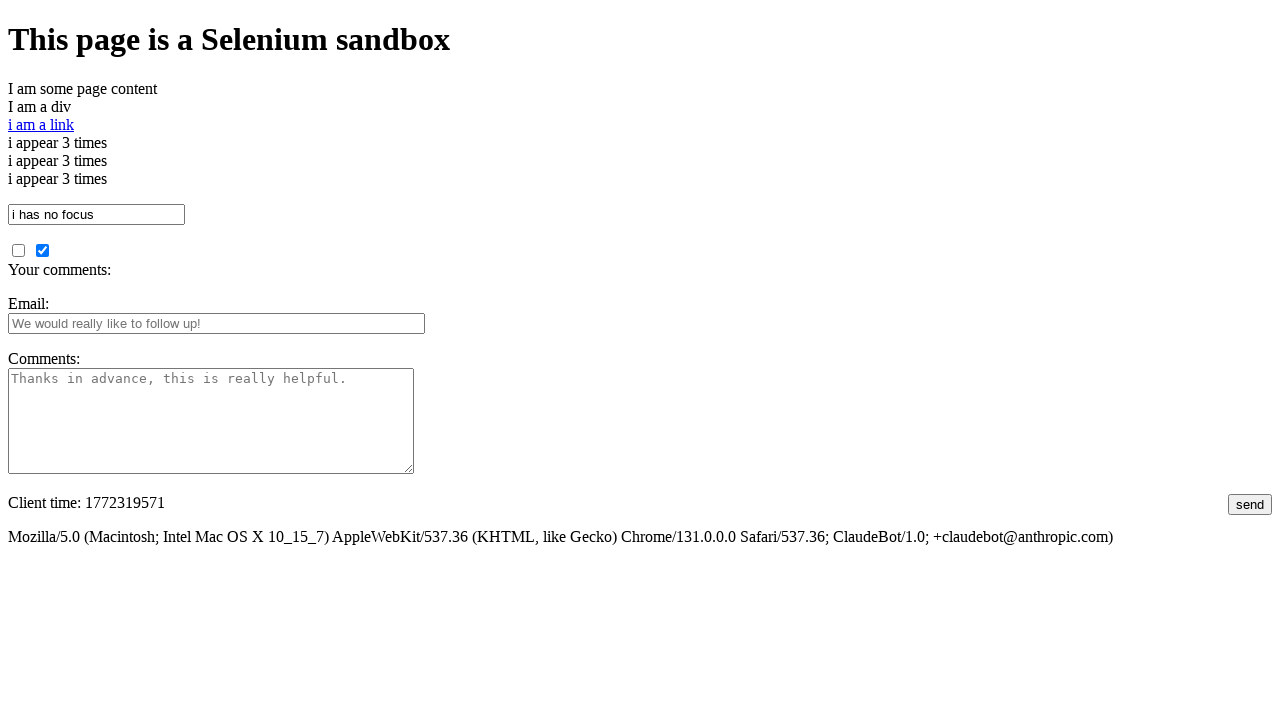

Clicked on the textbox element at (96, 214) on #i_am_a_textbox
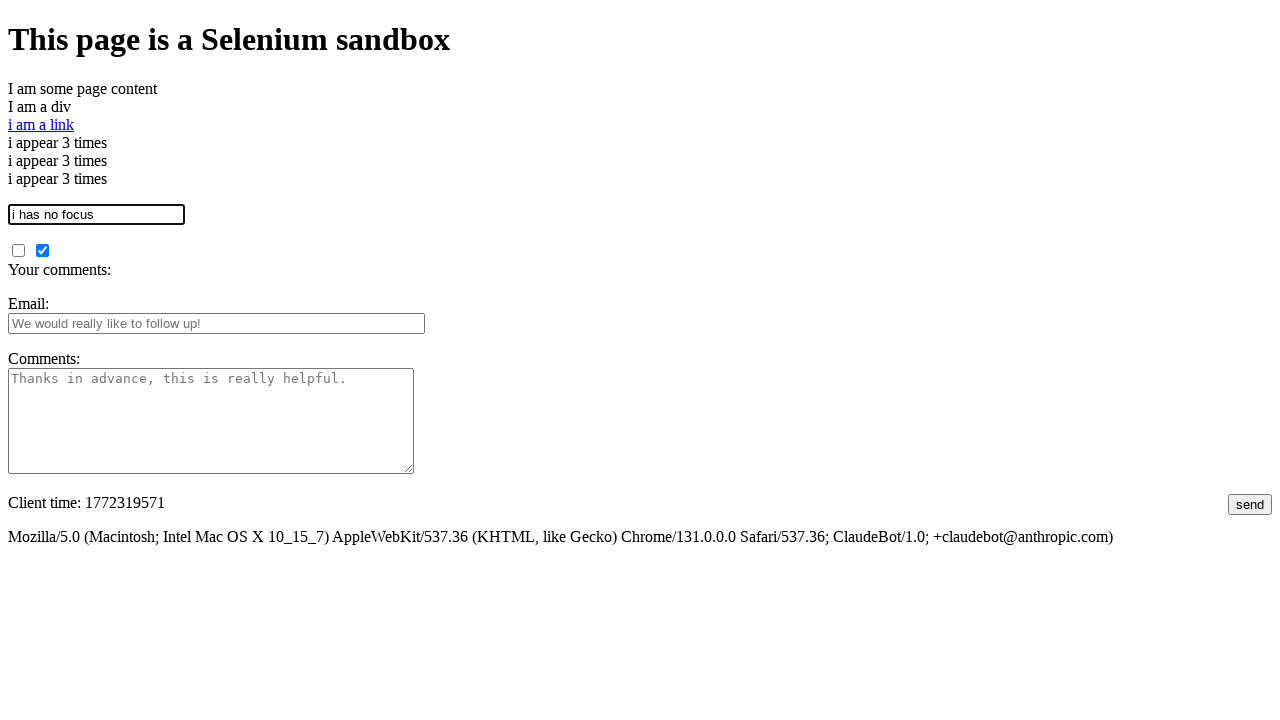

Cleared the textbox on #i_am_a_textbox
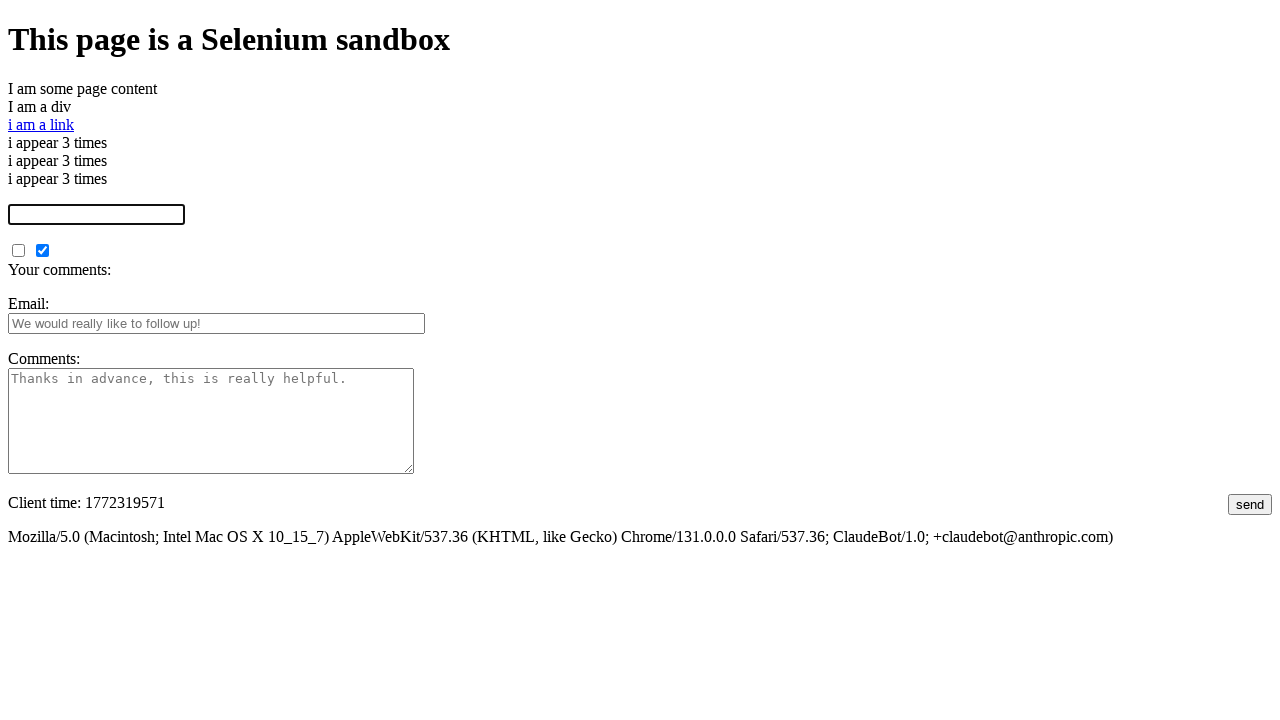

Filled textbox with 'This is some text' on #i_am_a_textbox
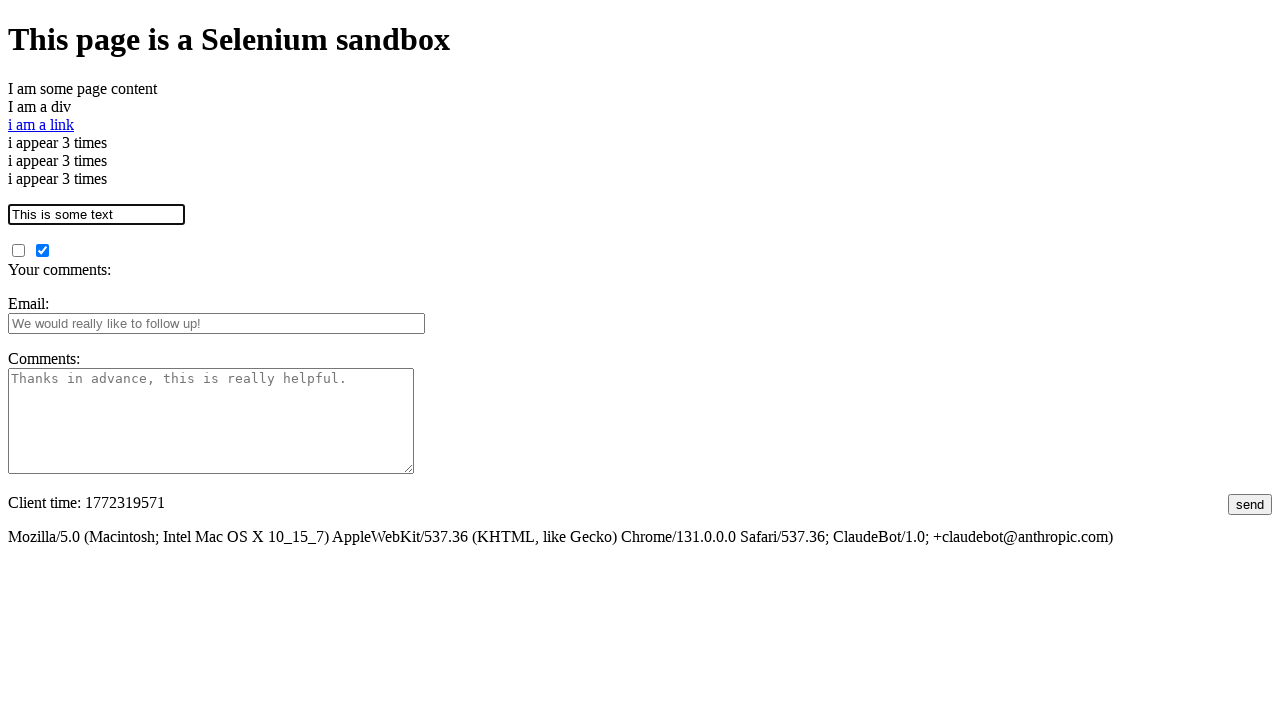

Verified textbox contains the expected text
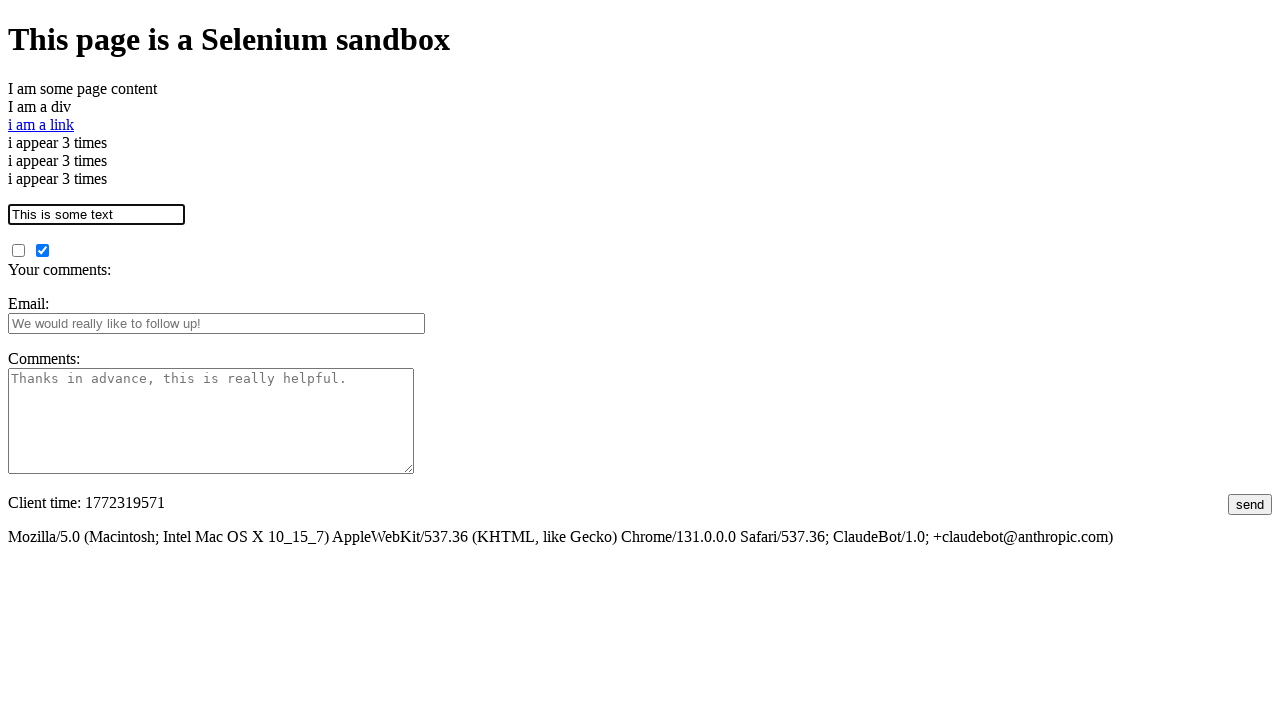

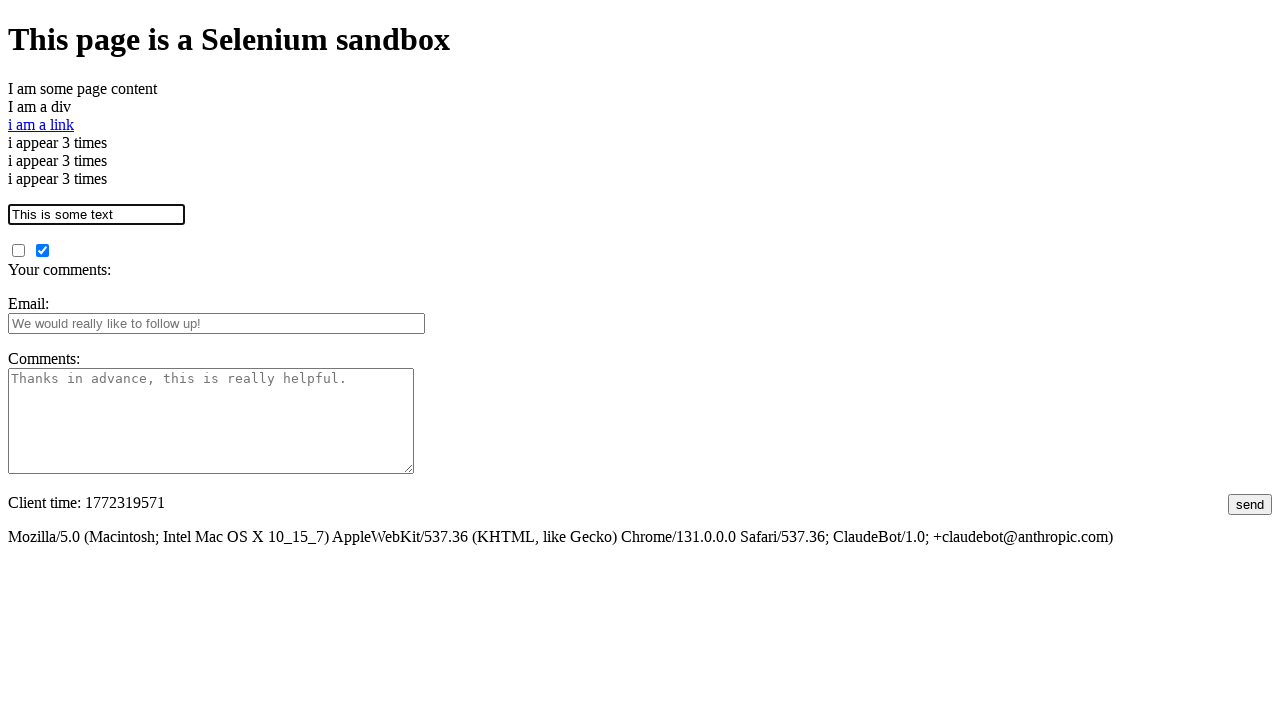